Tests right-click popup menu functionality by performing a context click on an image element to trigger a popup menu

Starting URL: https://deluxe-menu.com/popup-mode-sample.html

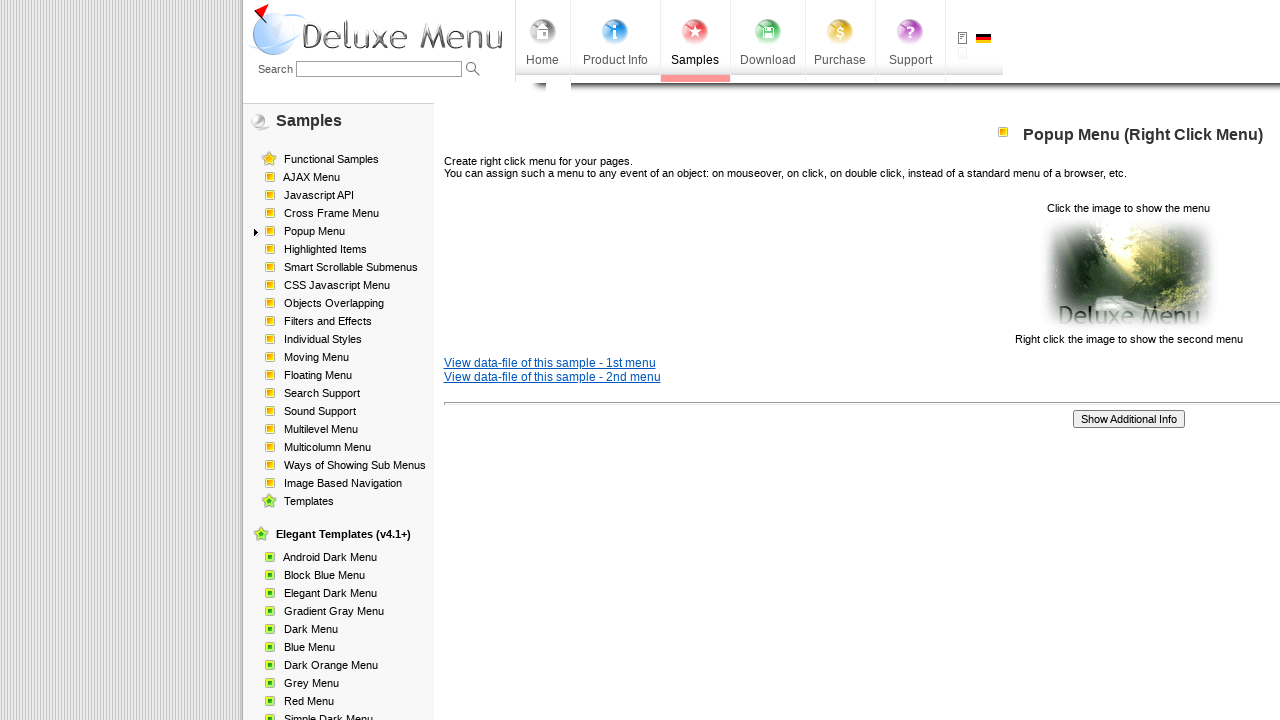

Set viewport size to 1920x1080
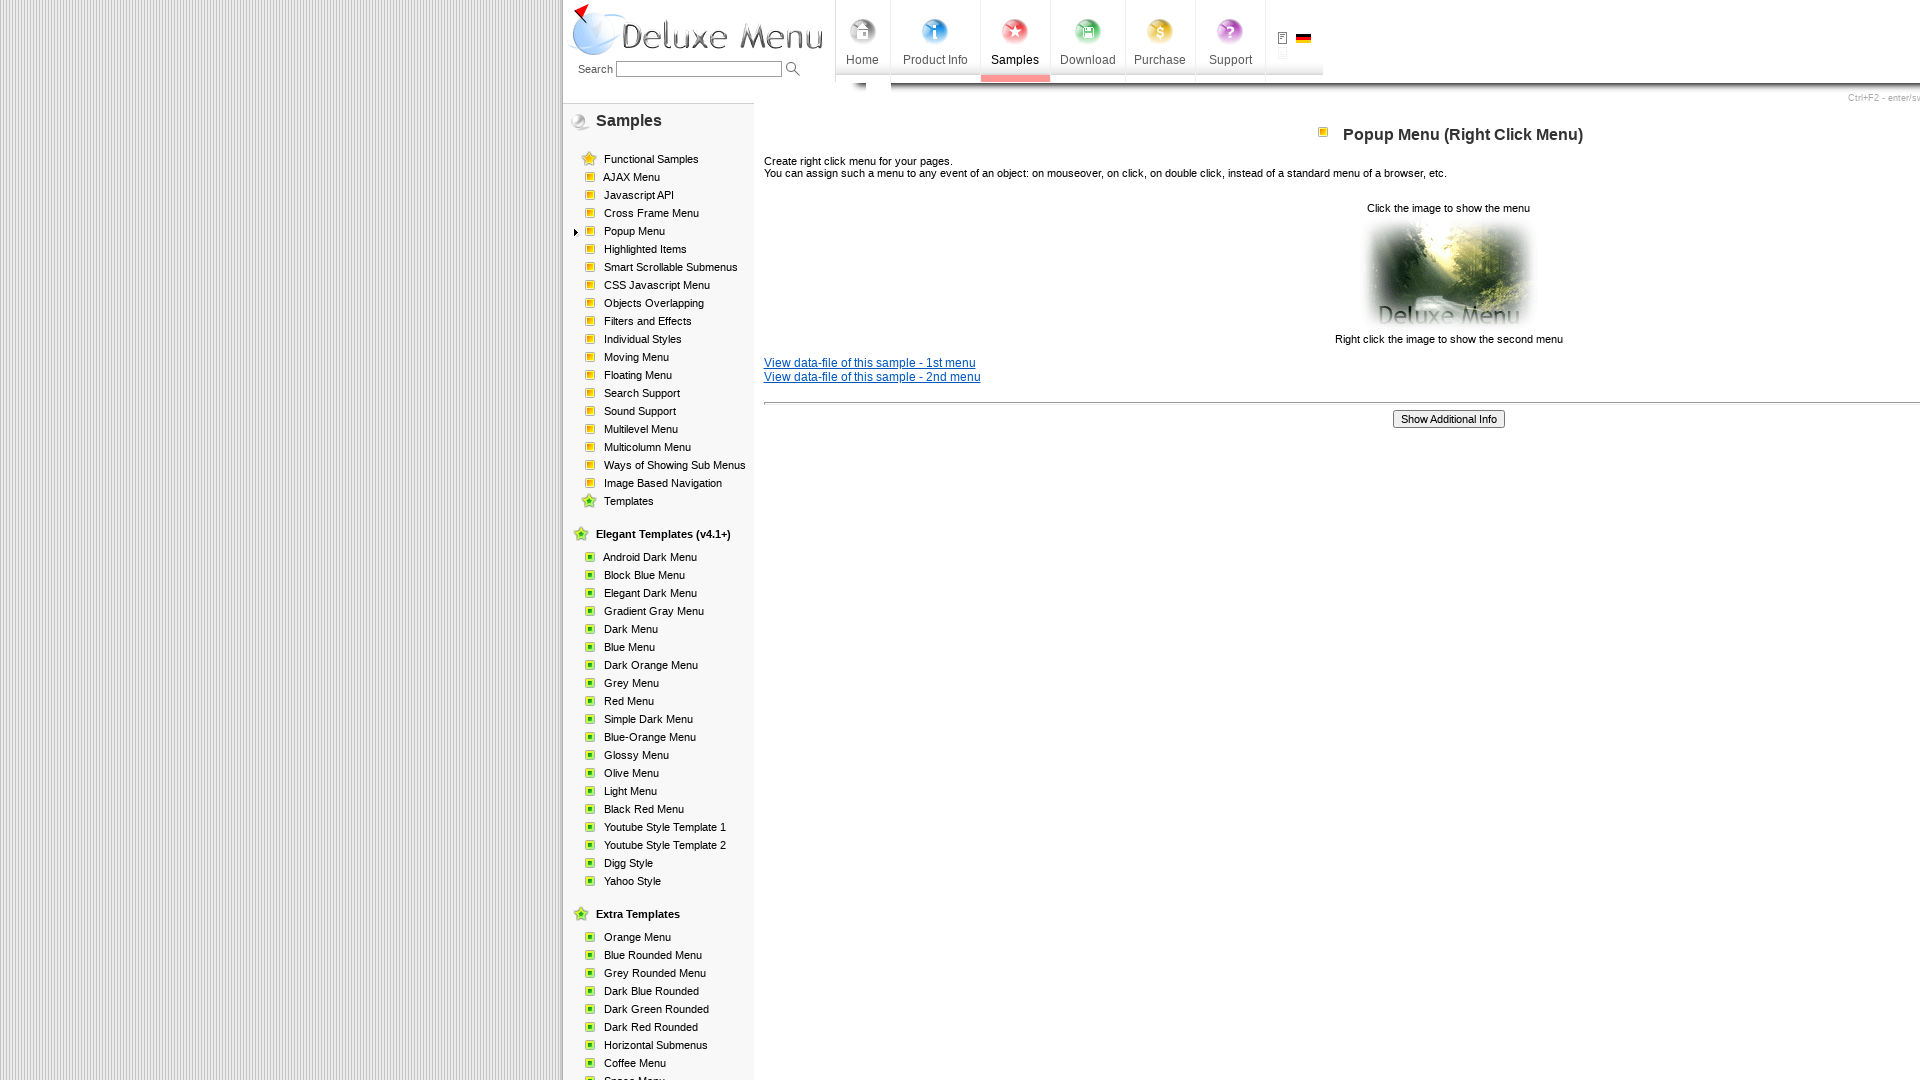

Located image element with onclick handler
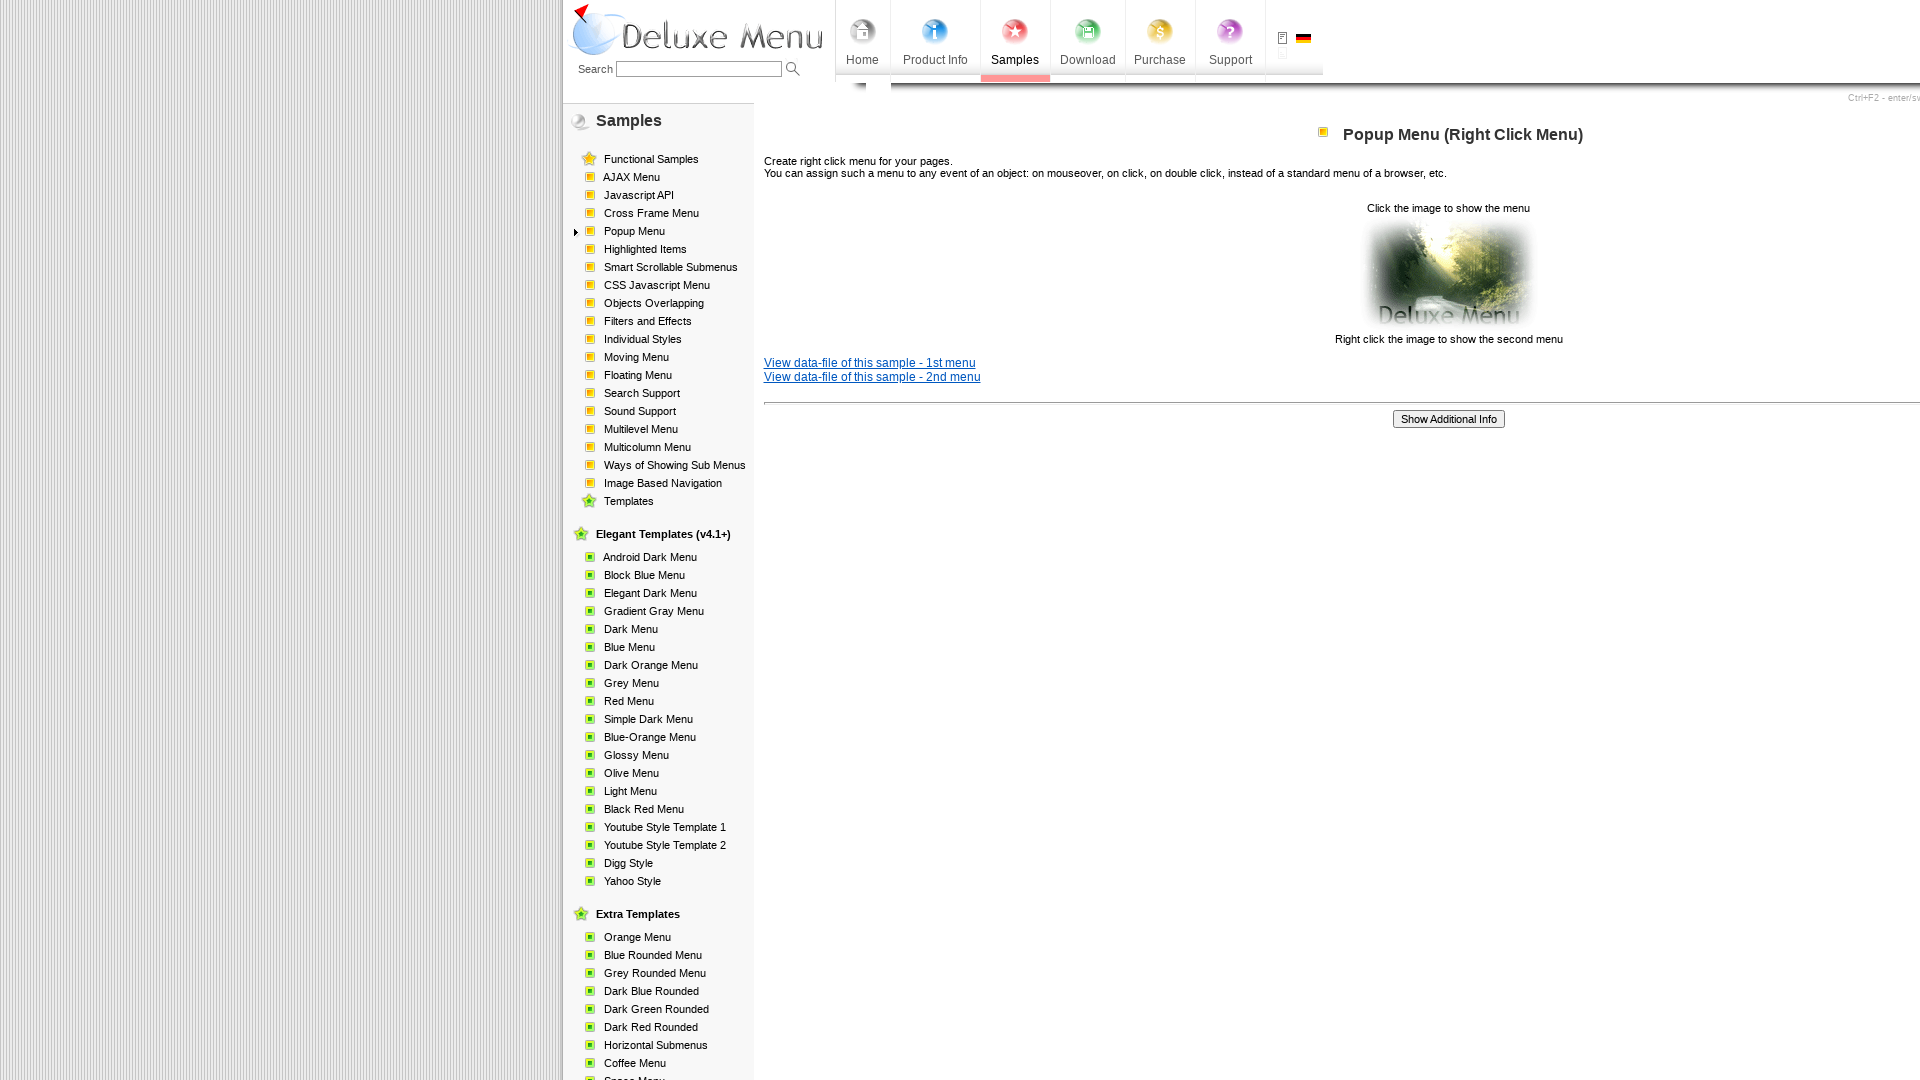

Performed right-click on image element to trigger popup menu at (1448, 274) on //img[@onclick="return dm_popup(1, 2000, event);"]
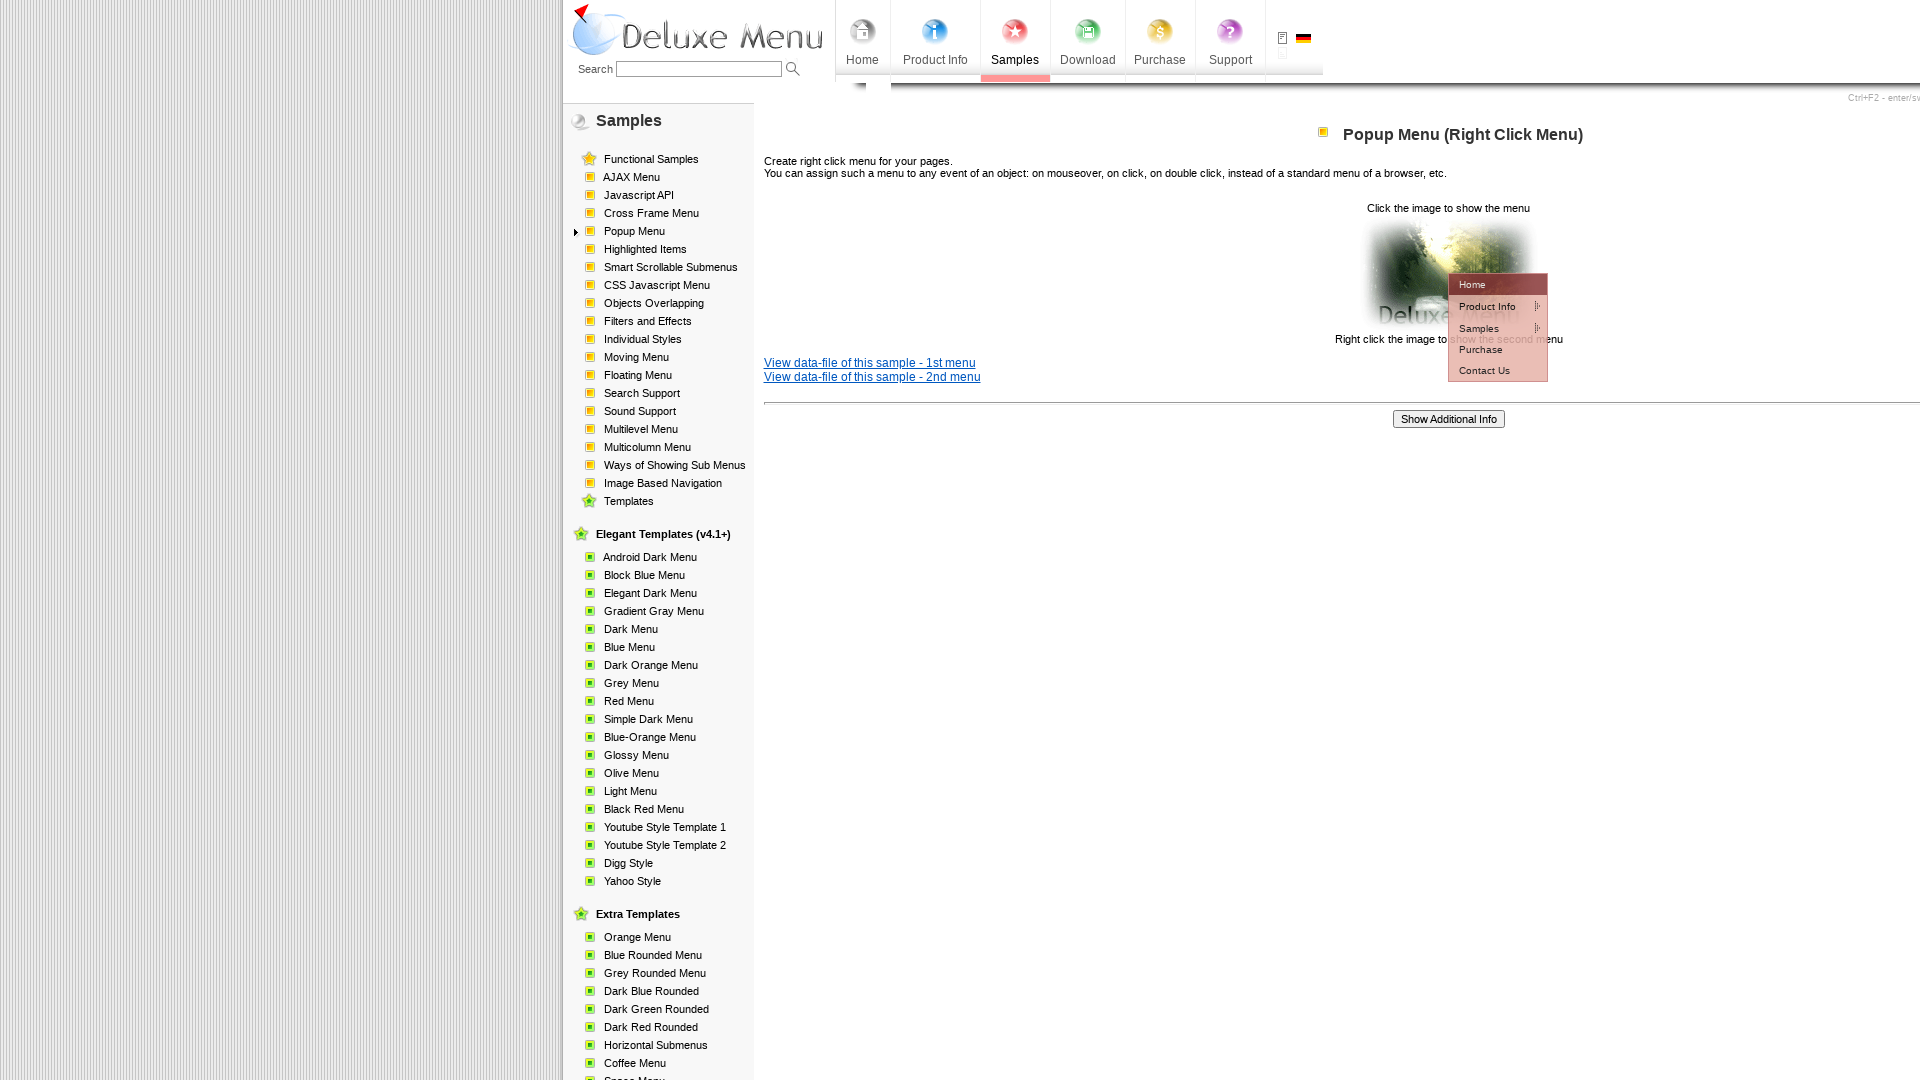

Waited 500ms for popup menu to appear
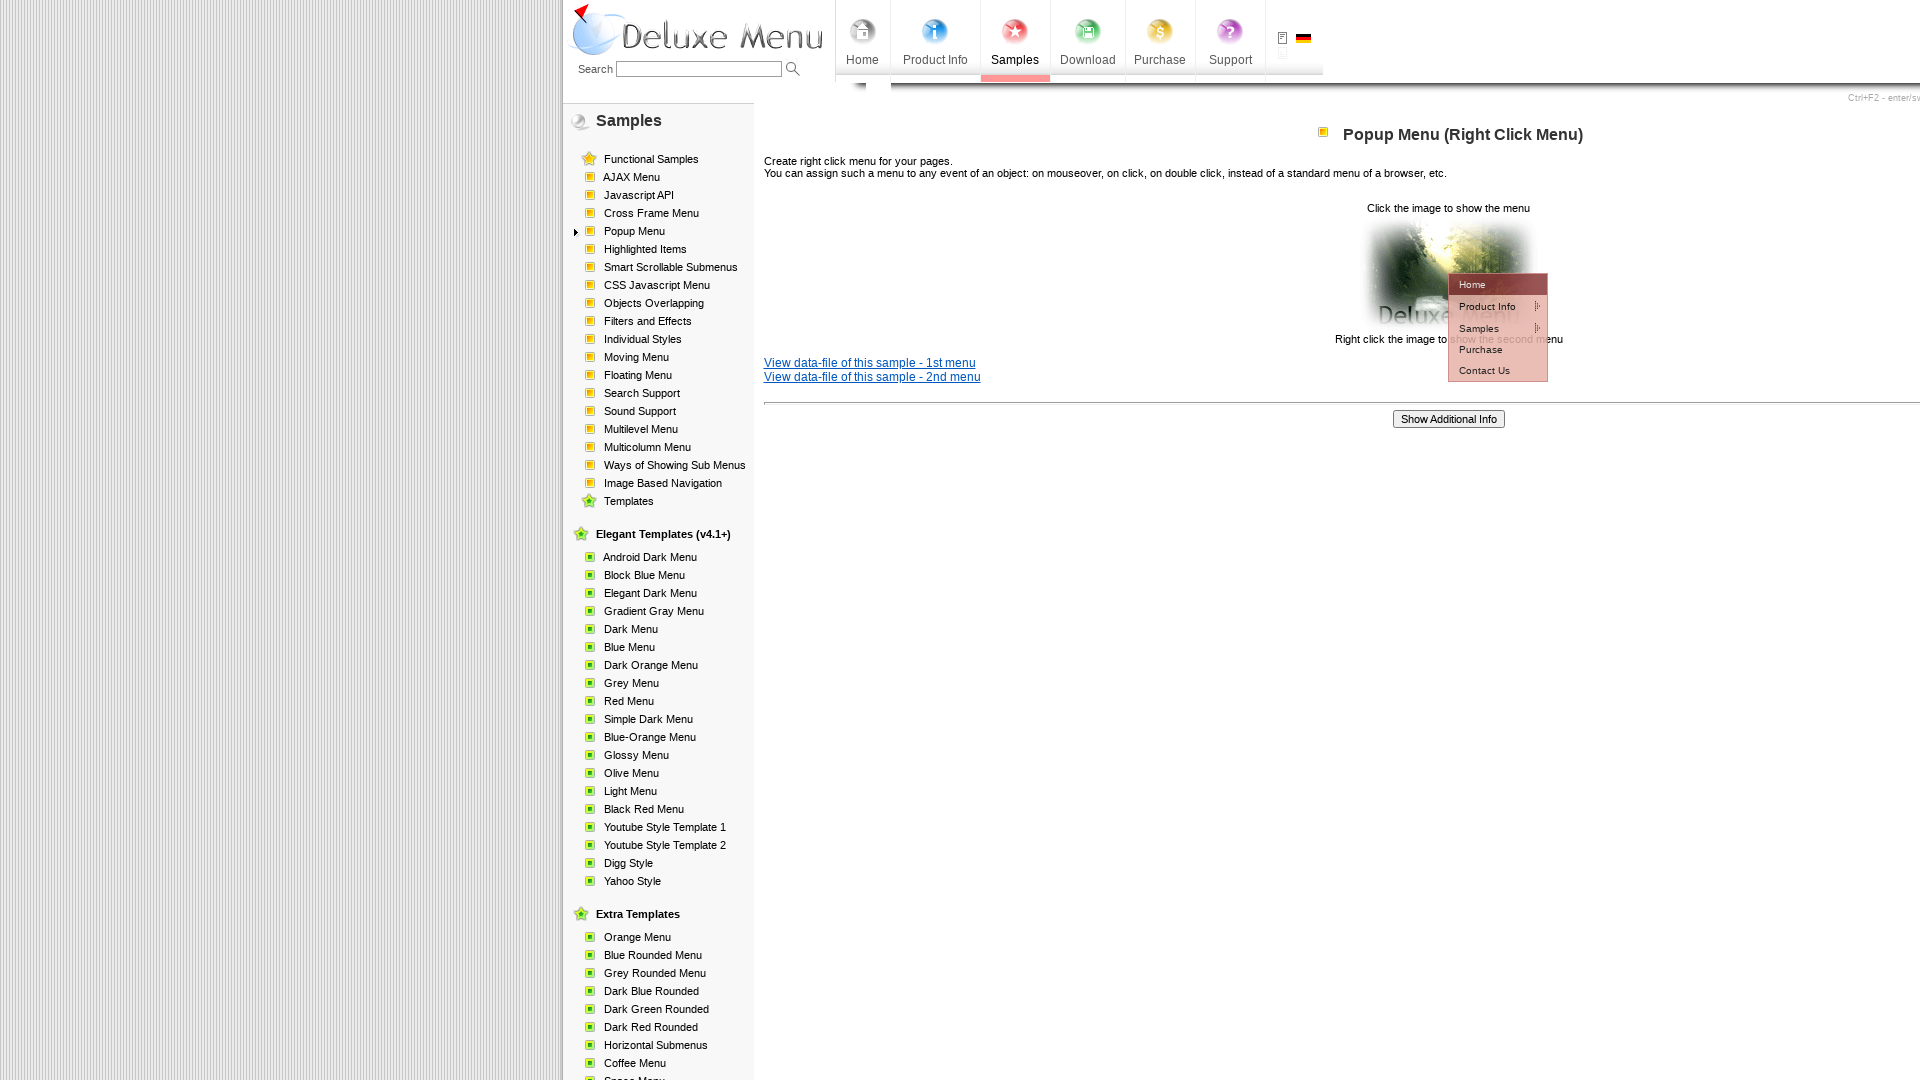

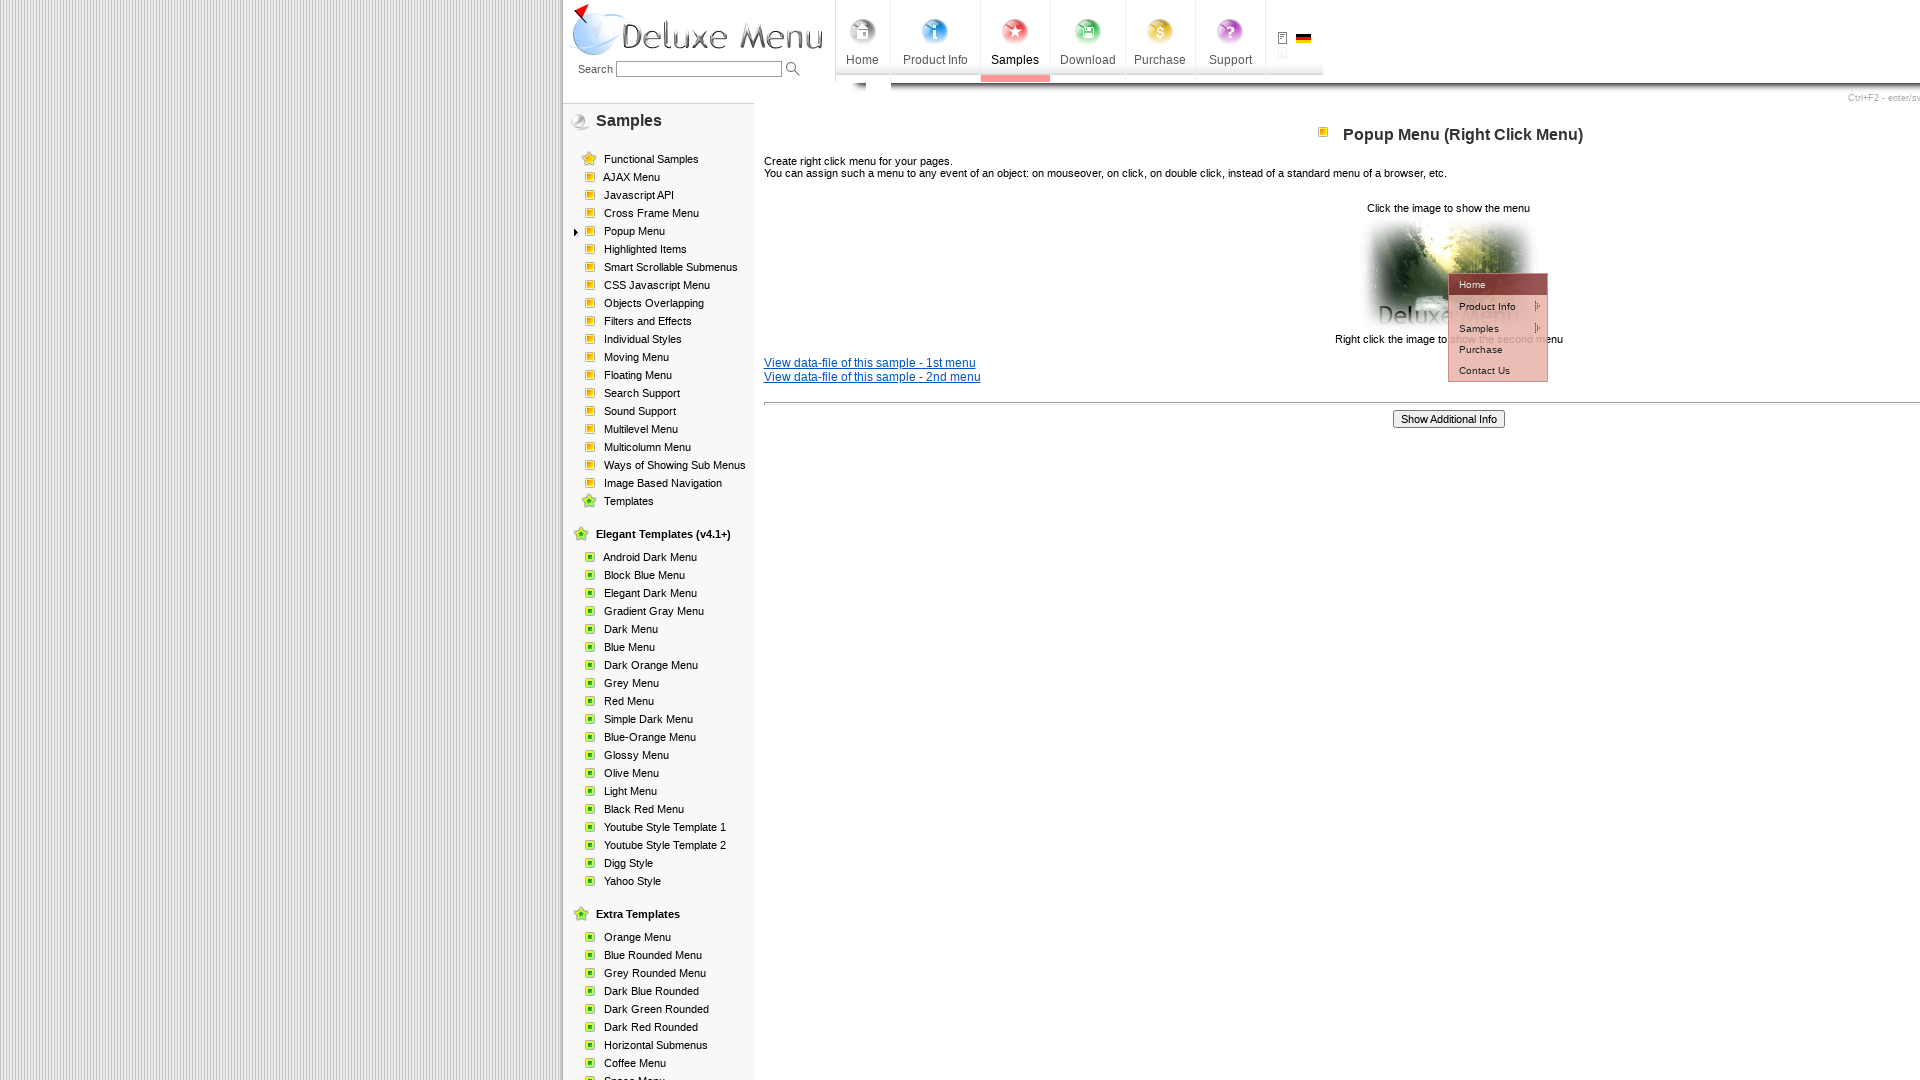